Tests login form validation by submitting only a password without a username and verifying the appropriate error message is displayed

Starting URL: https://www.saucedemo.com

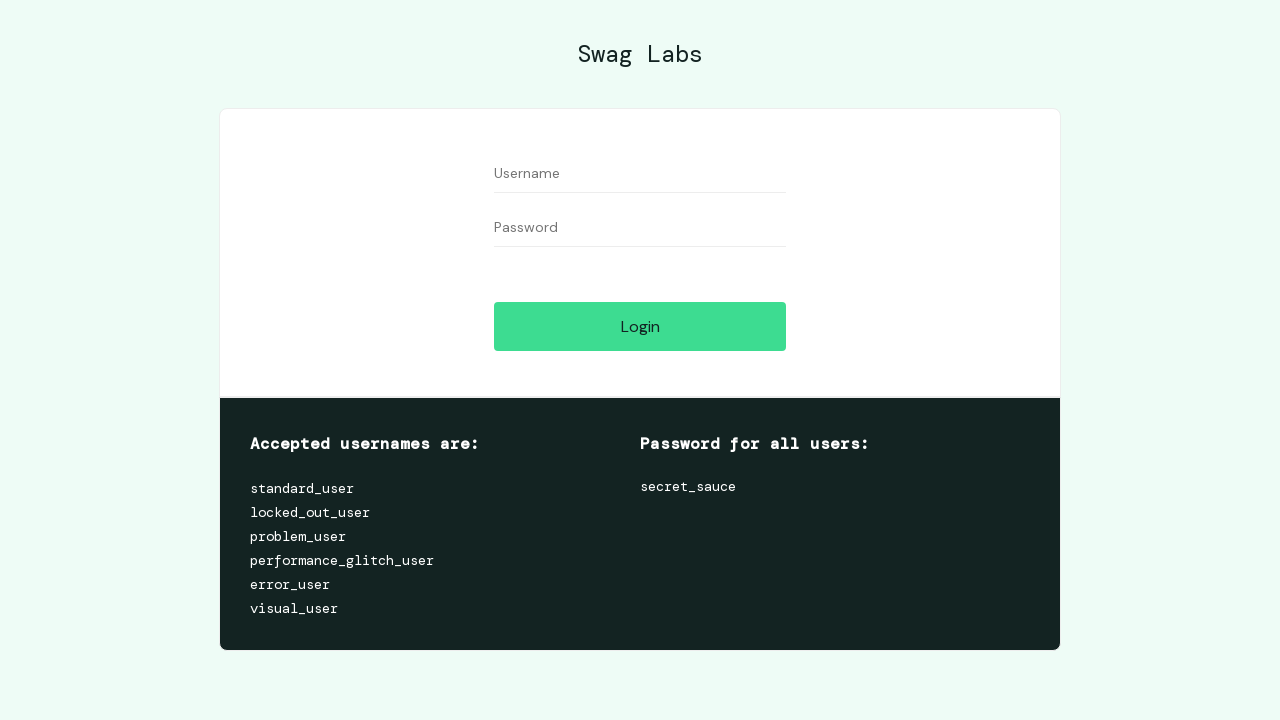

Navigated to Sauce Demo login page
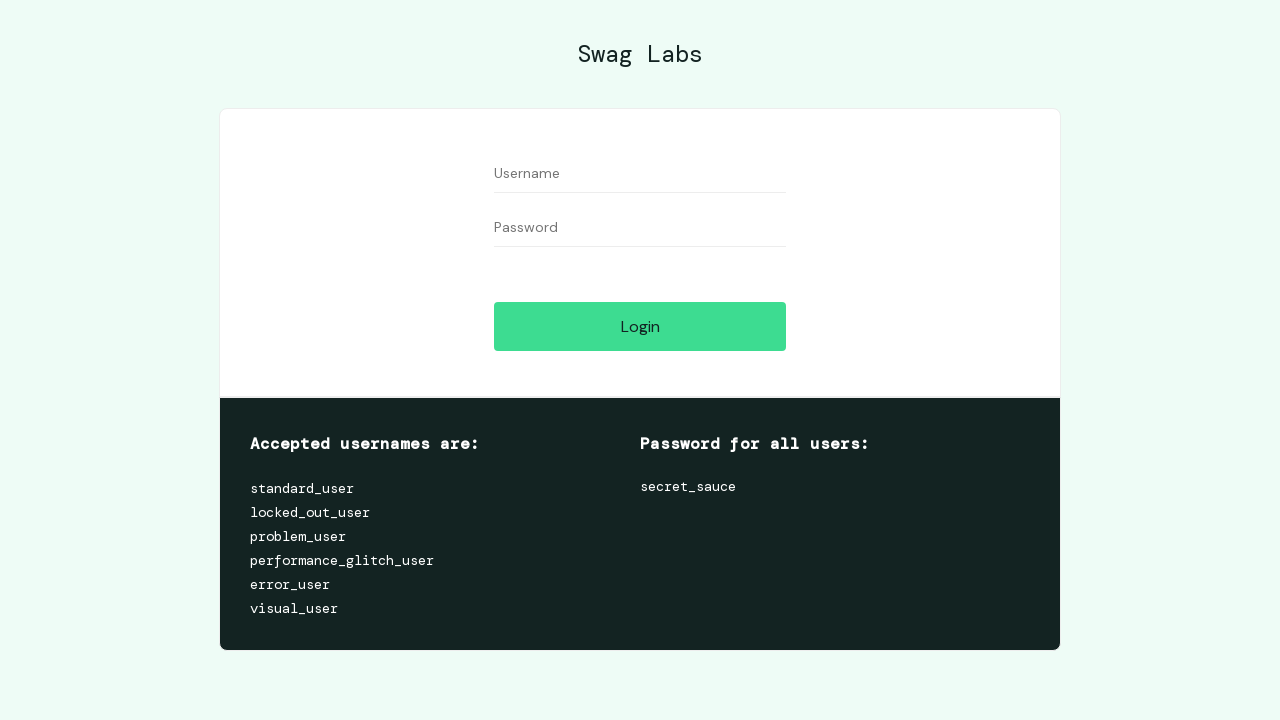

Filled password field with 'standard_user' without entering username on input[data-test='password']
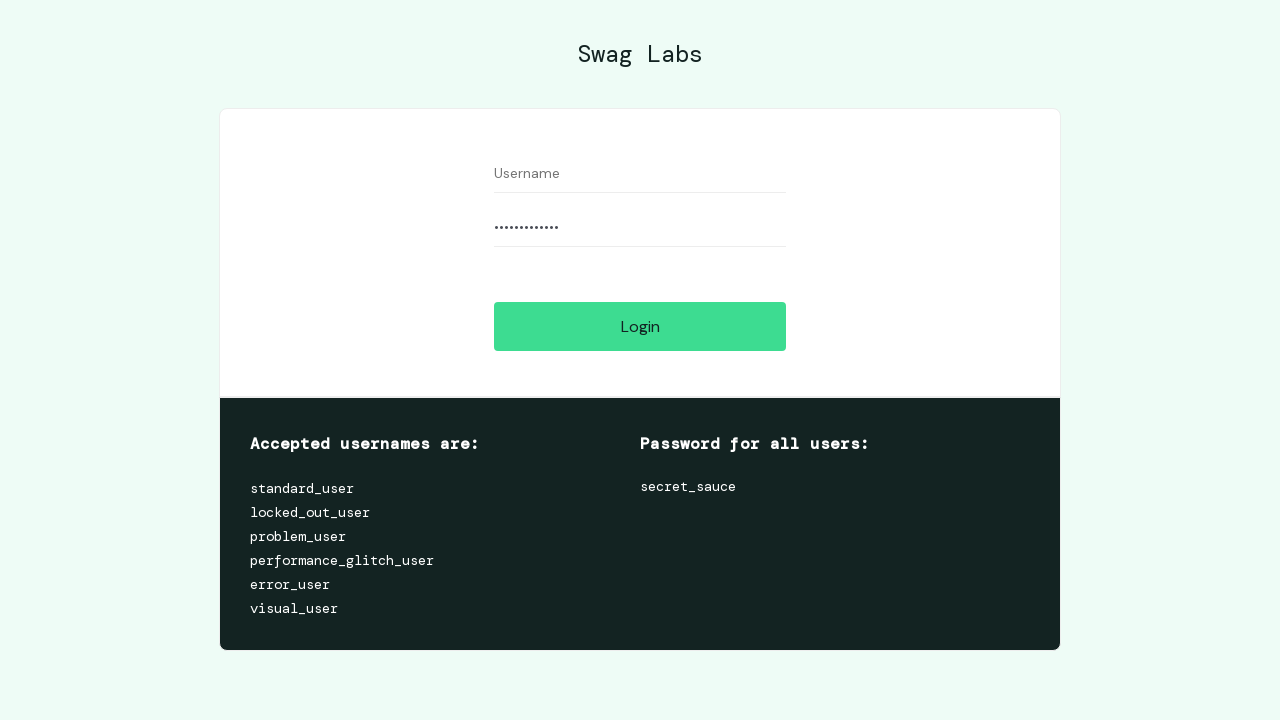

Clicked login button with empty username field at (640, 326) on input[data-test='login-button']
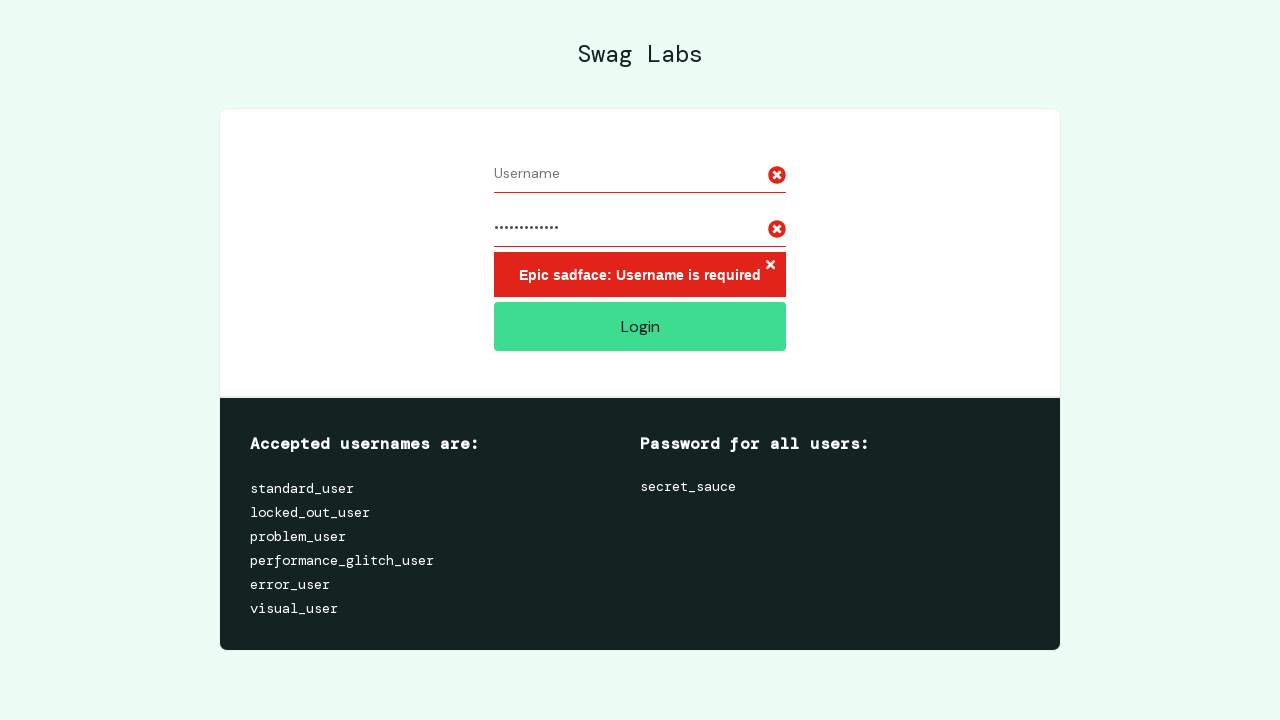

Error message element appeared
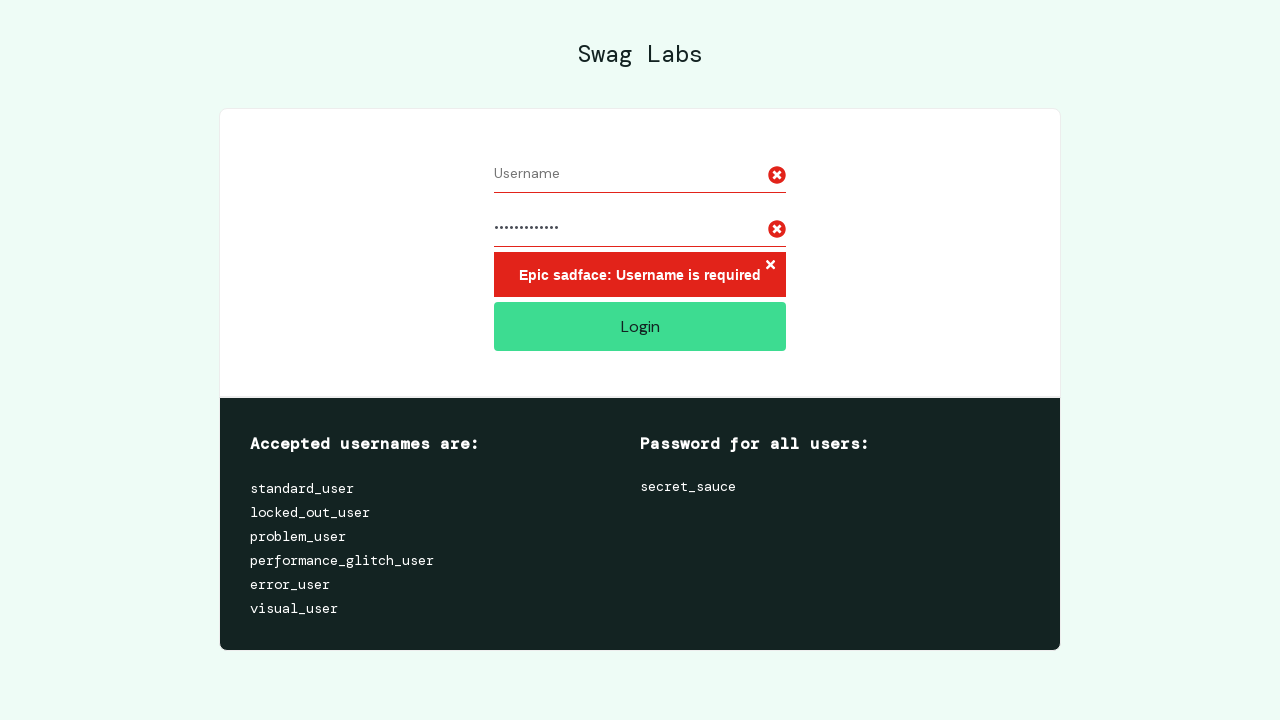

Located error message element
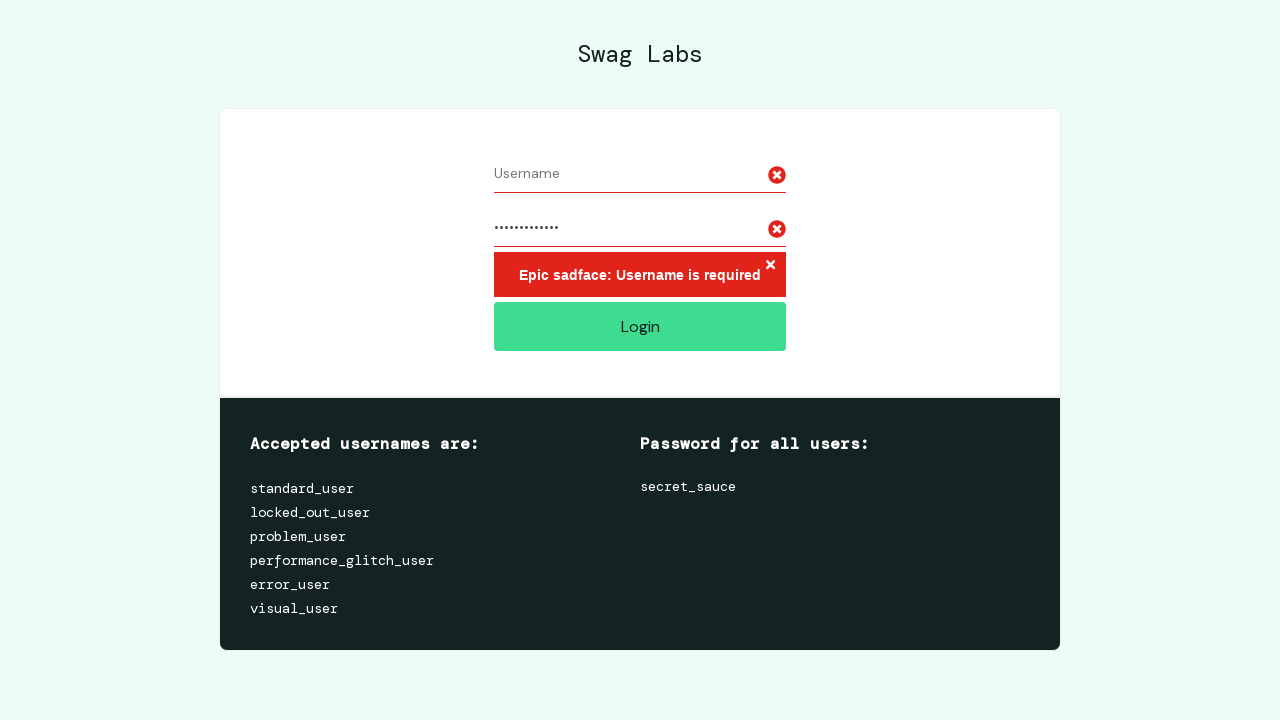

Verified error message is visible
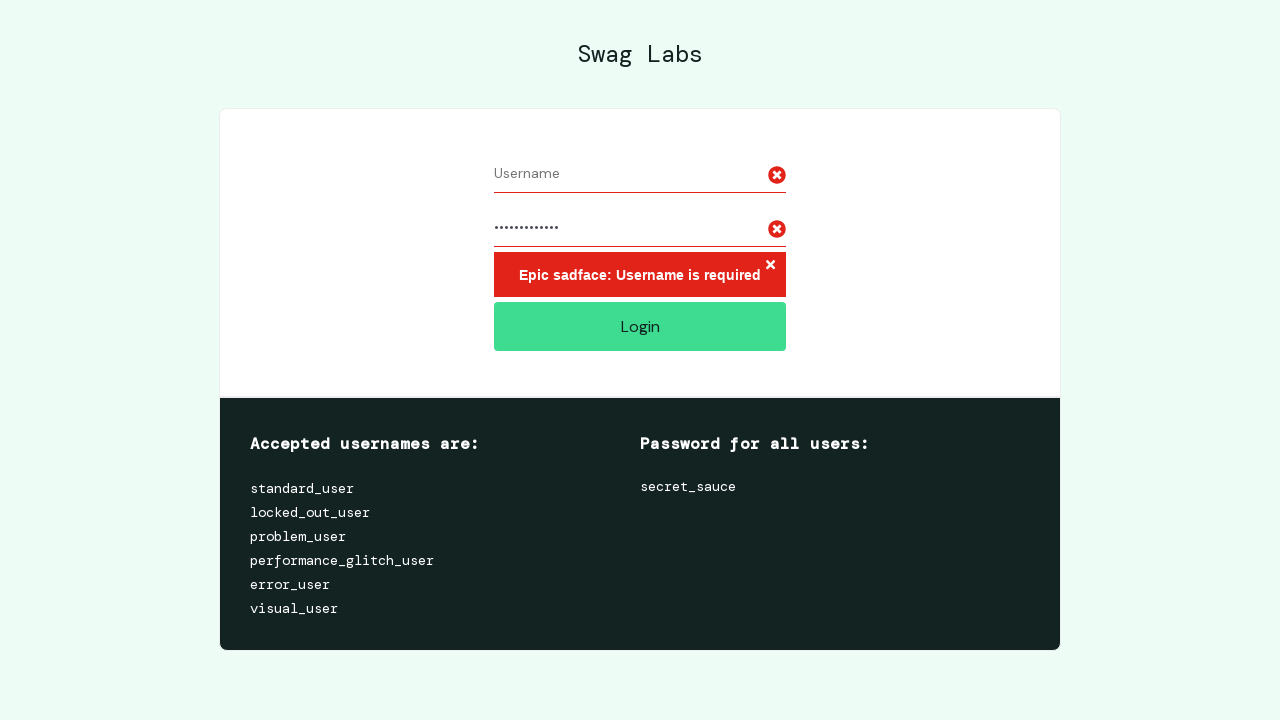

Verified error message contains 'Username is required' text
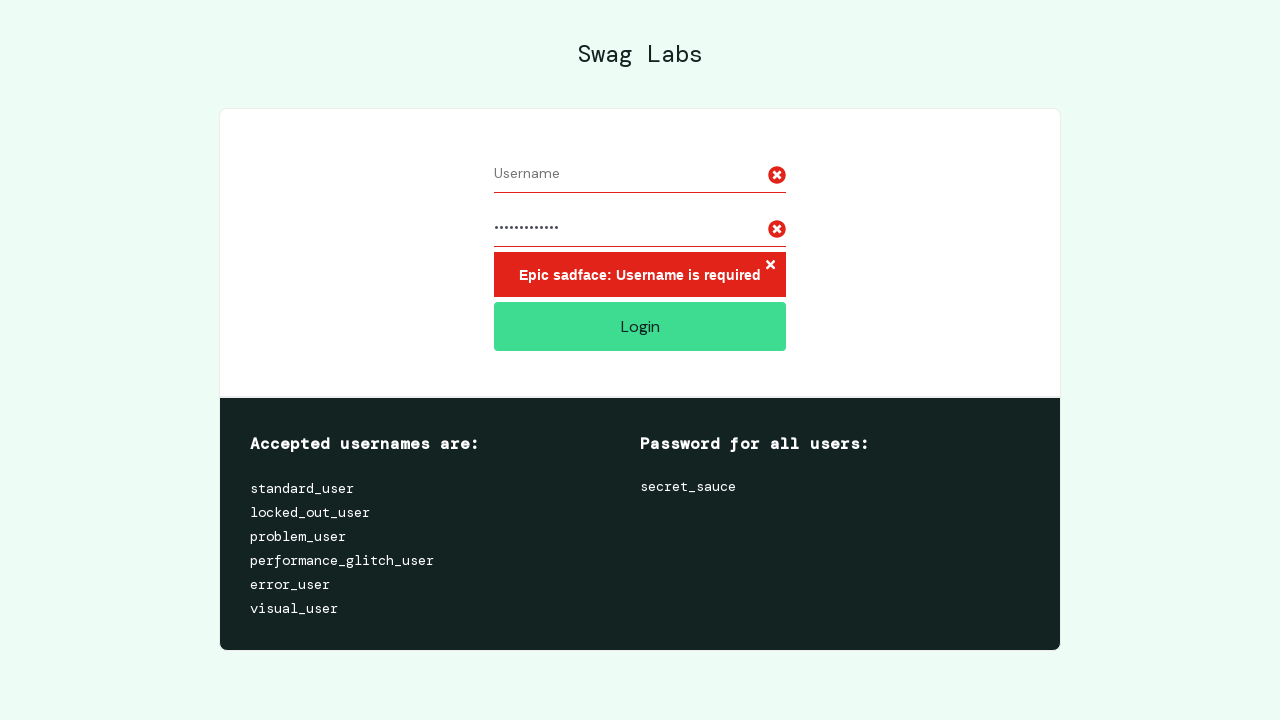

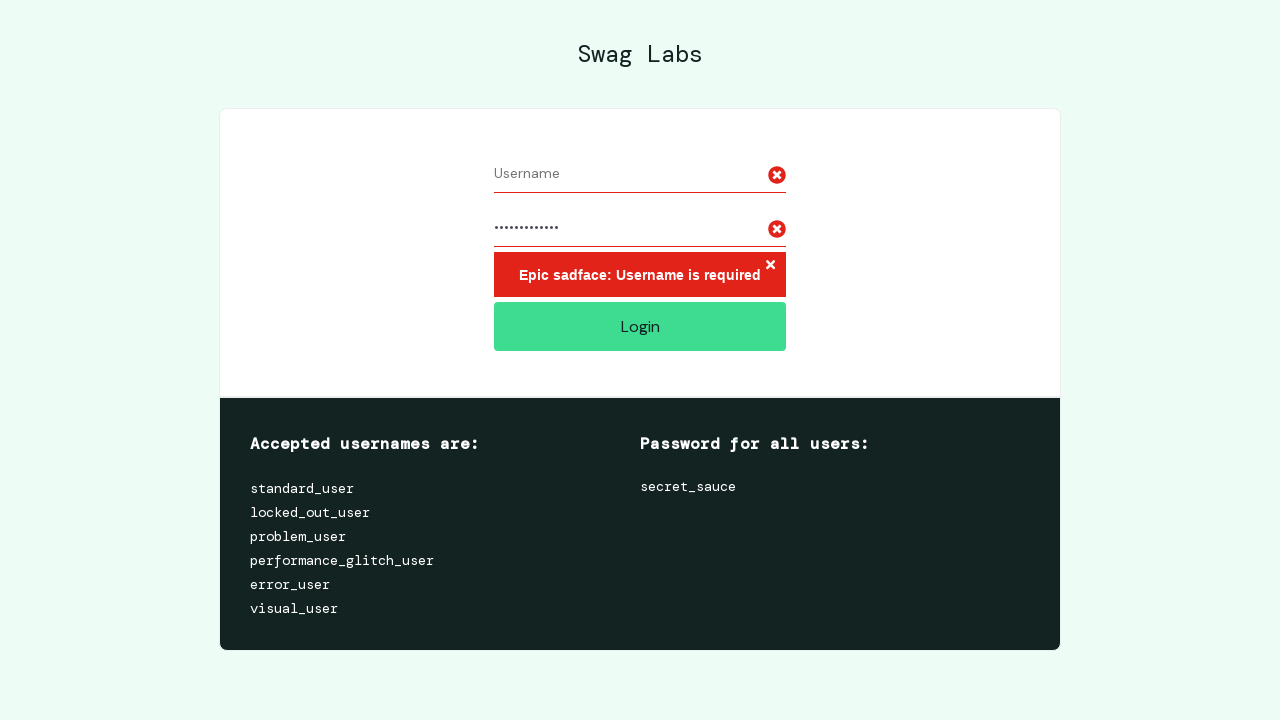